Tests form interactions on an Angular practice page including filling password, checking checkbox, selecting dropdown option, clicking radio buttons, and submitting the form, then navigating to shop and adding a product to cart.

Starting URL: https://rahulshettyacademy.com/angularpractice

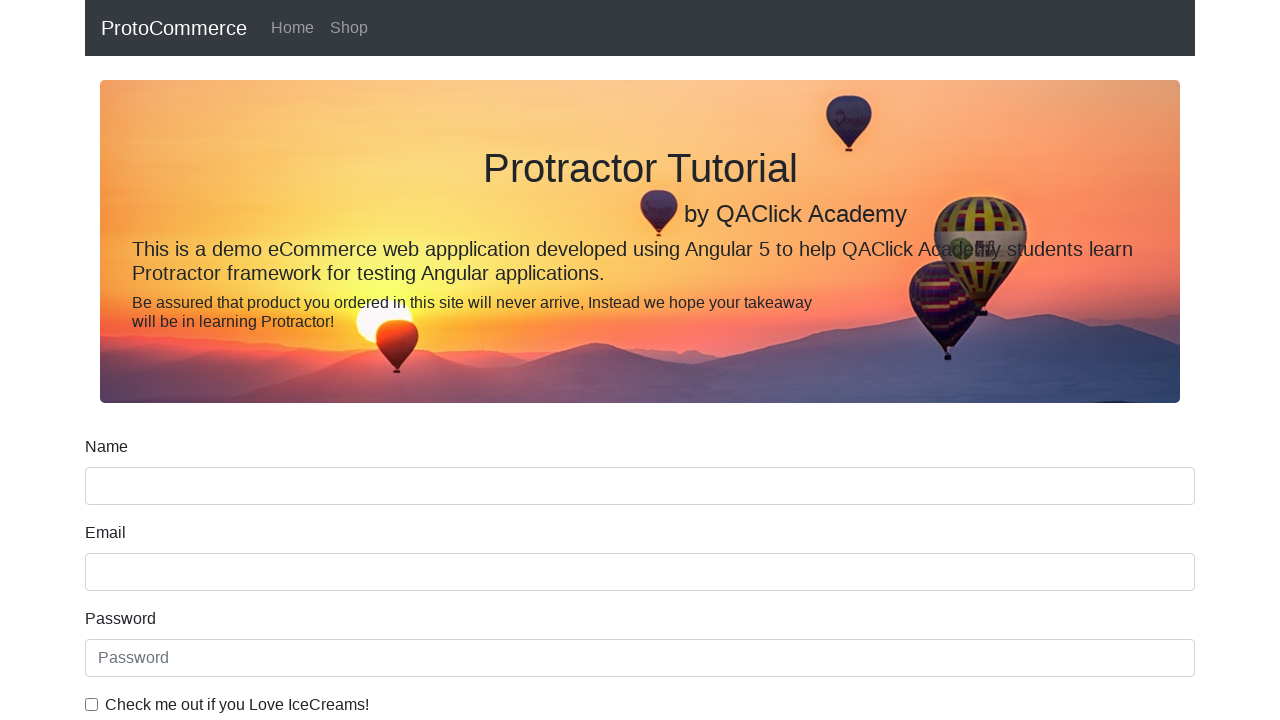

Filled password field with 'NewPassword' on internal:attr=[placeholder="Password"i]
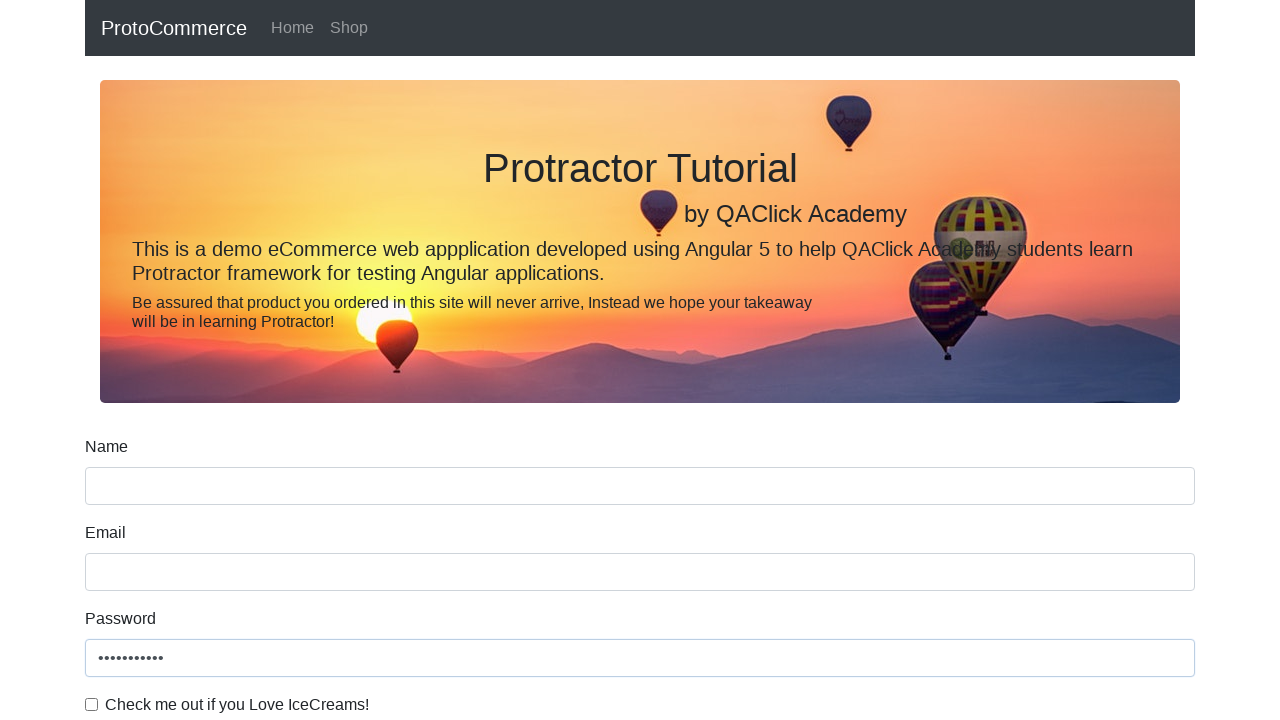

Clicked ice cream checkbox at (92, 704) on internal:label="Check me out if you Love IceCreams!"i
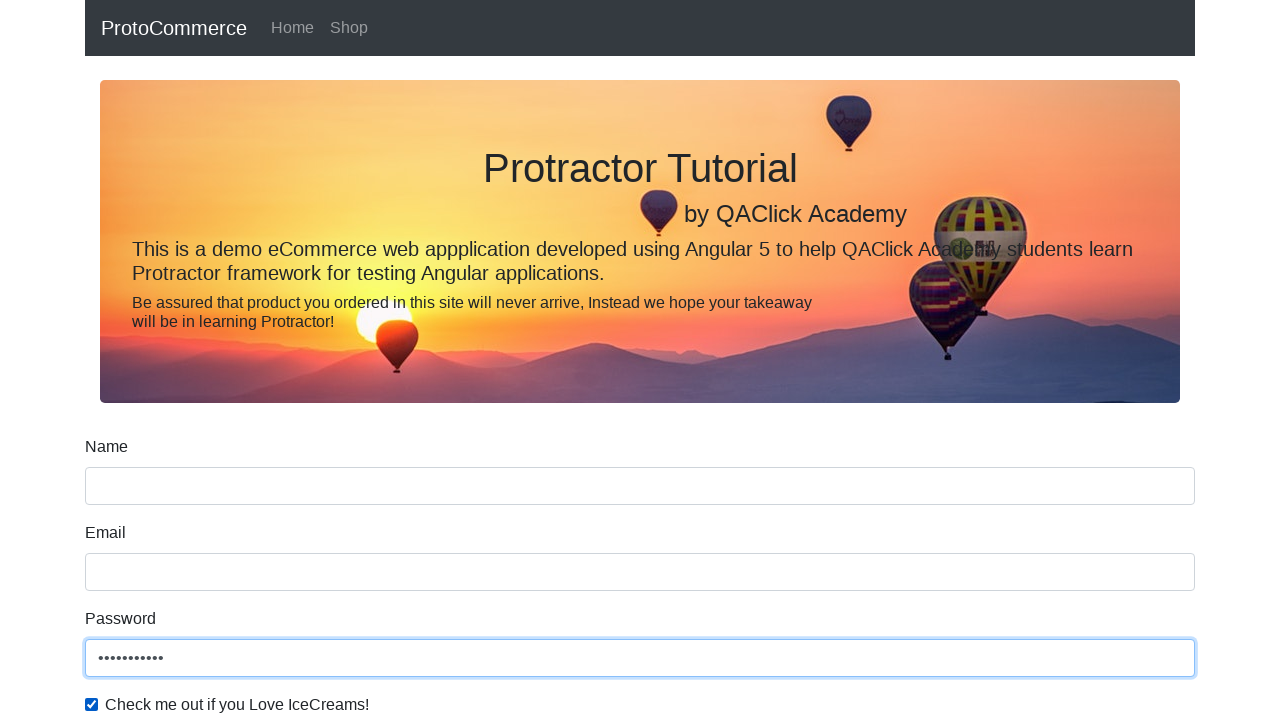

Selected 'Male' from gender dropdown on internal:label="Gender"i
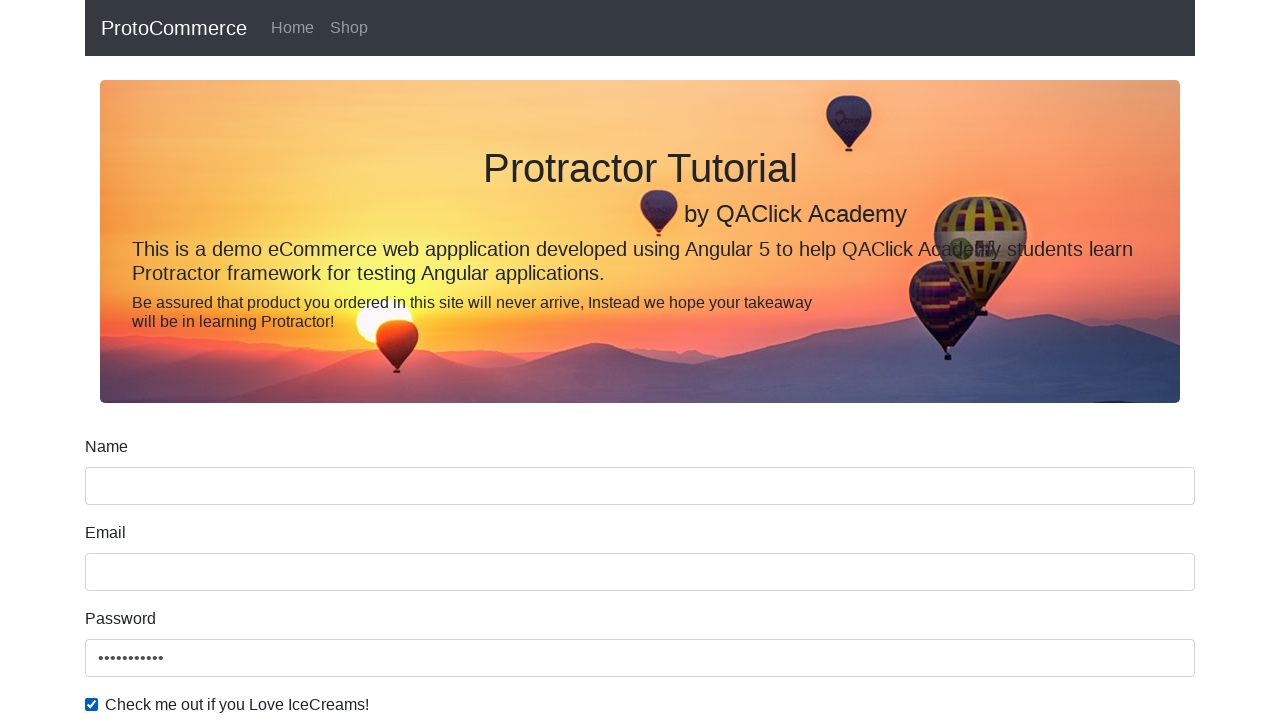

Clicked Student radio button at (238, 360) on internal:label="Student"i
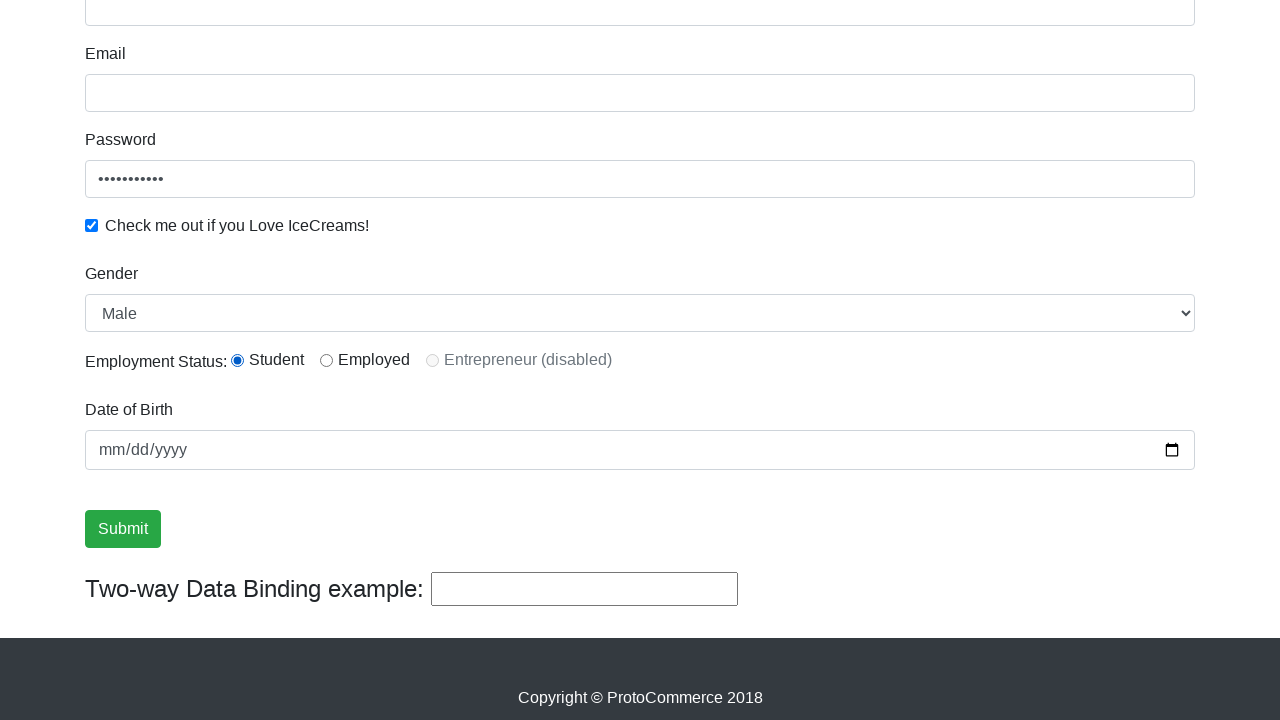

Clicked Employed radio button at (326, 360) on internal:label="Employed"i
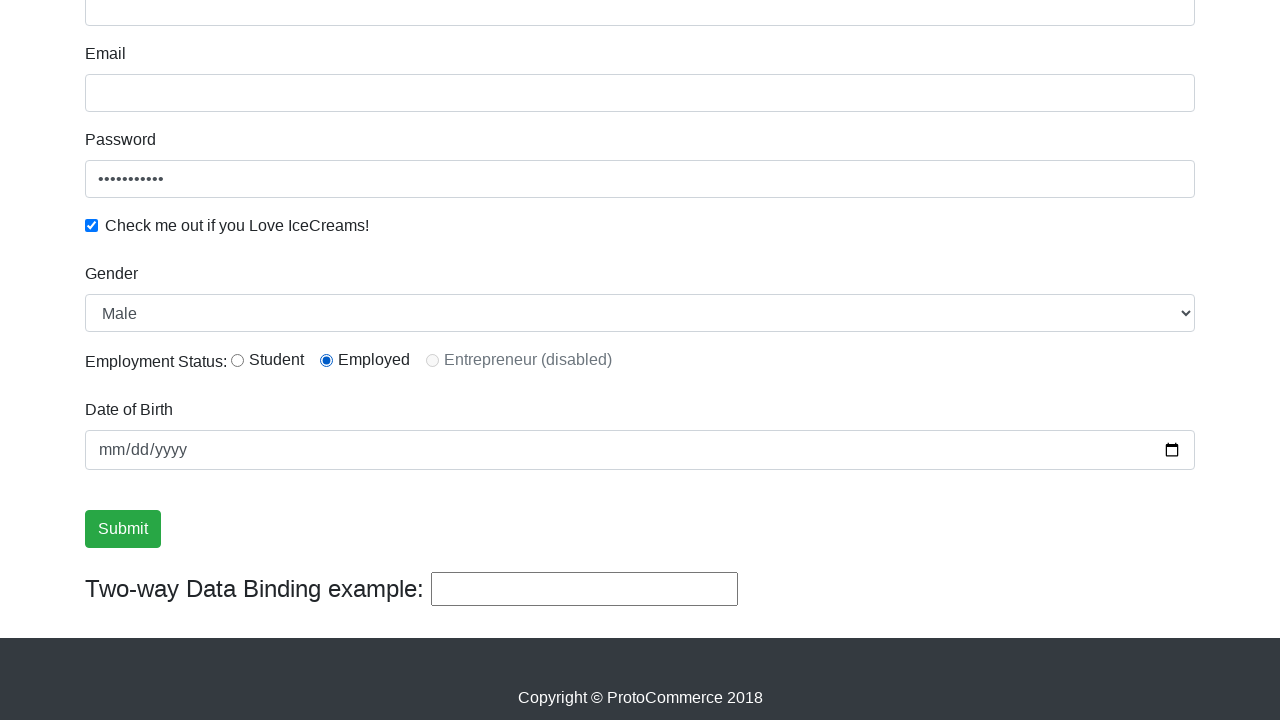

Clicked Submit button to submit the form at (123, 529) on internal:role=button[name="Submit"i]
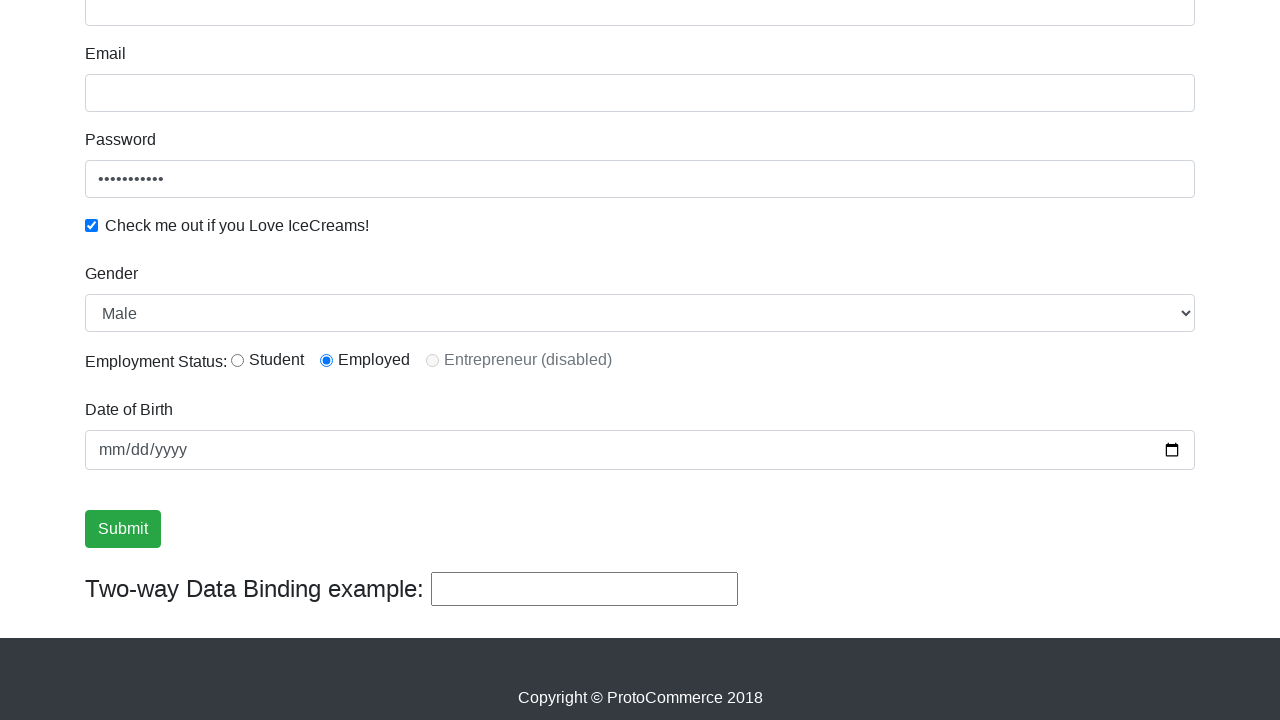

Form submission success message appeared
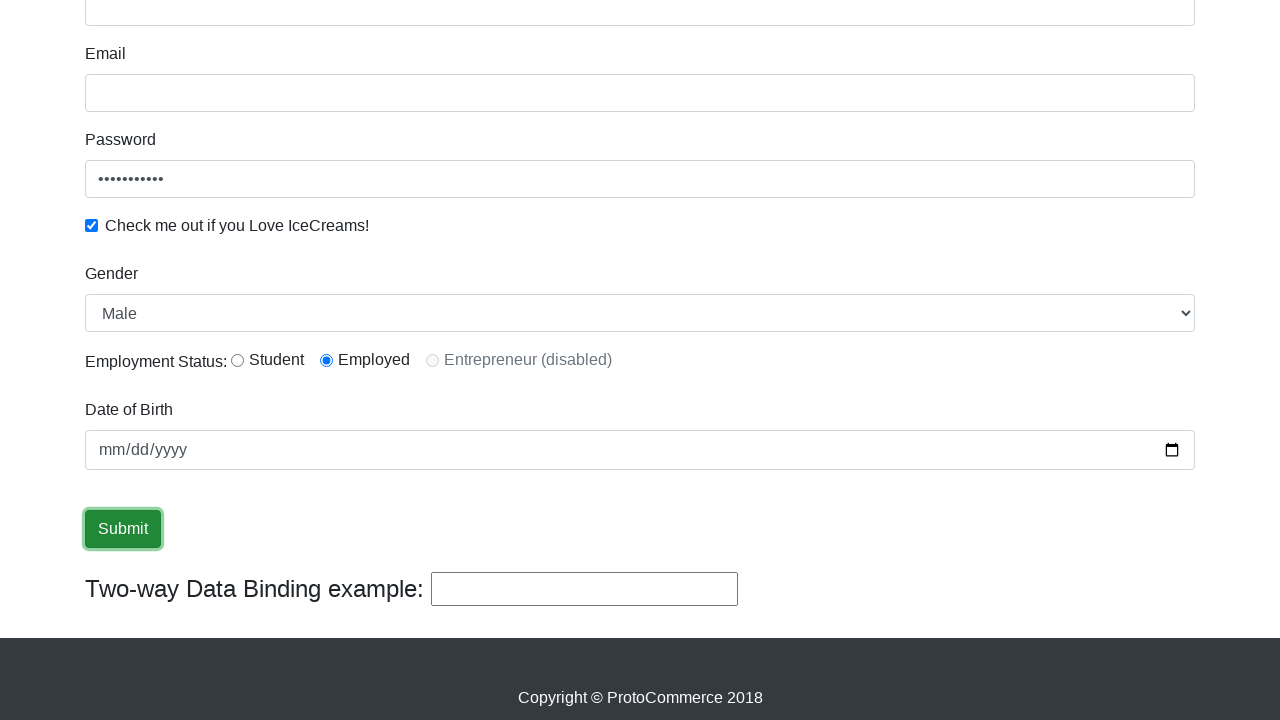

Clicked on shop link to navigate to shop page at (349, 28) on internal:role=link[name="shop"i]
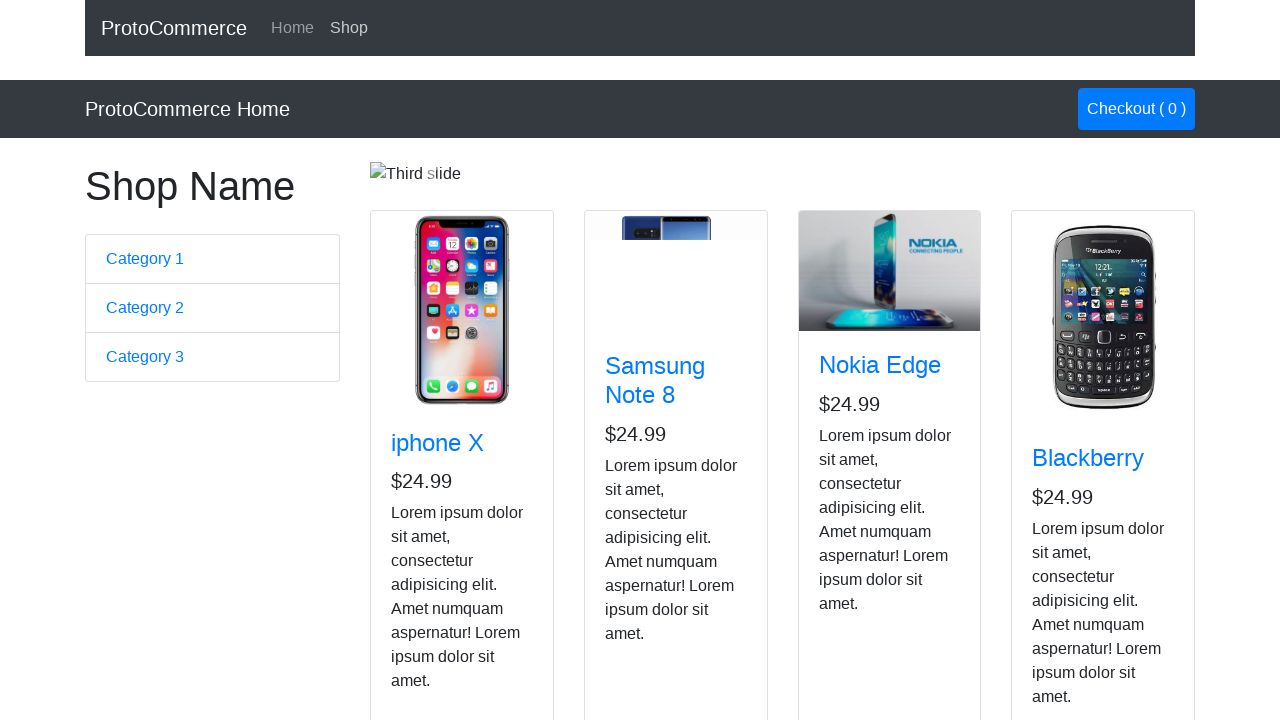

Added Nokia Edge product to cart at (854, 528) on app-card >> internal:has-text="Nokia Edge"i >> internal:role=button
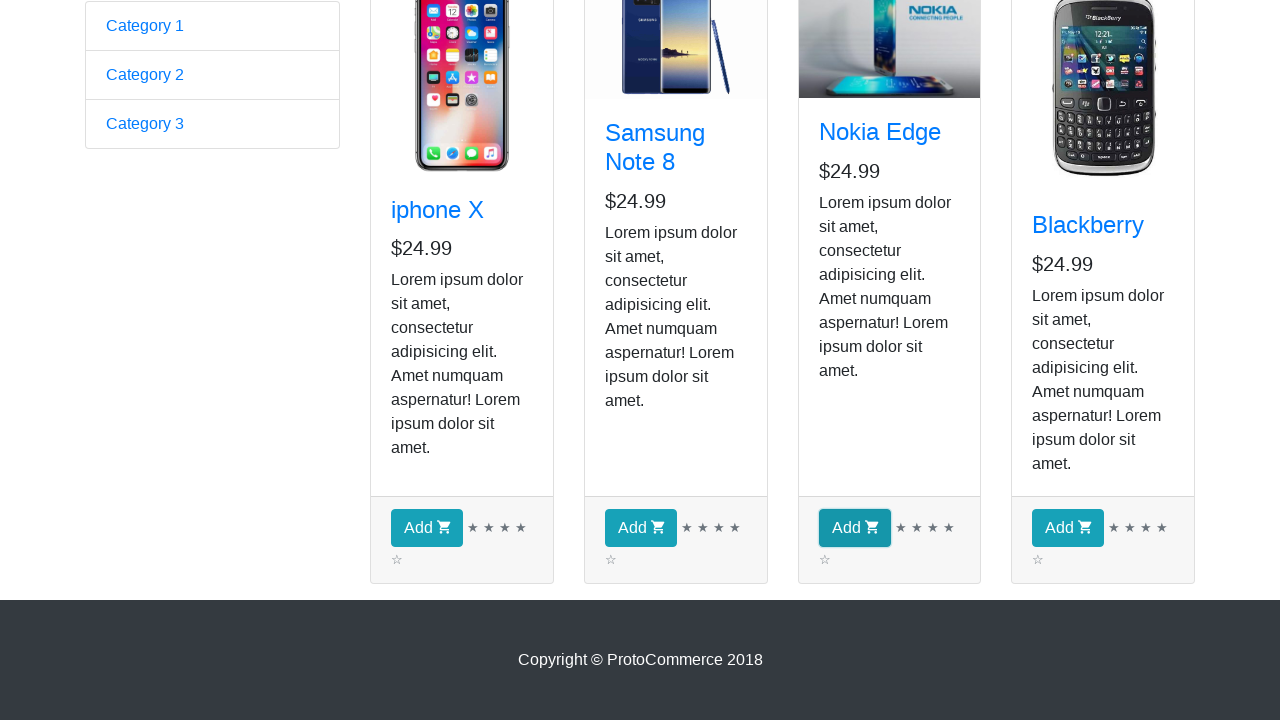

Clicked primary button to proceed to checkout at (1136, 109) on .btn-primary
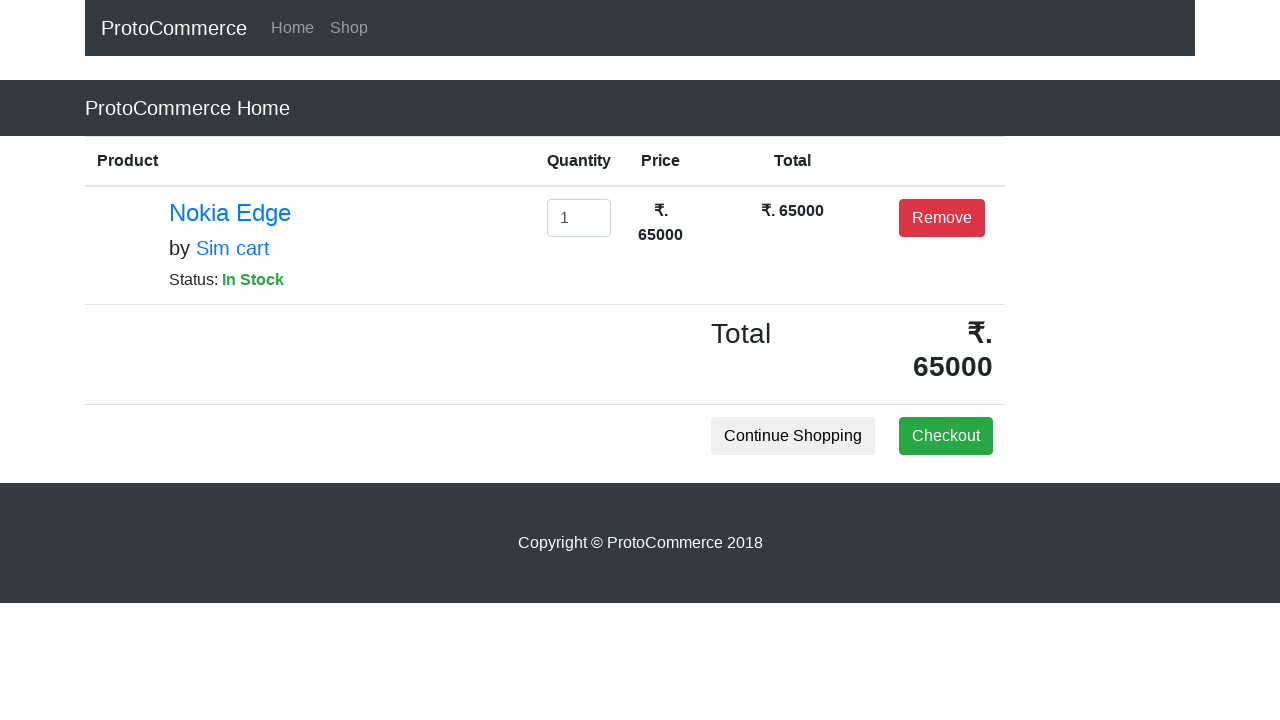

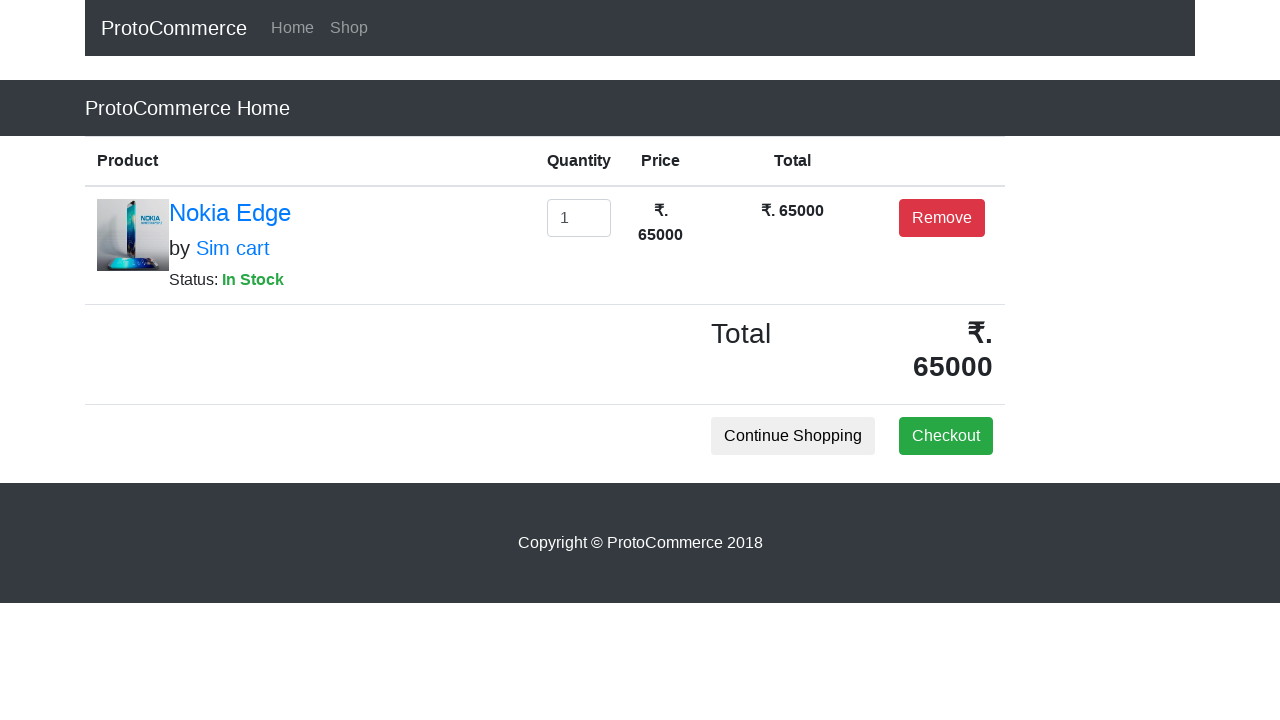